Tests dynamic loading by clicking Start button and waiting for loading icon to disappear before verifying Hello World text

Starting URL: http://the-internet.herokuapp.com/dynamic_loading/2

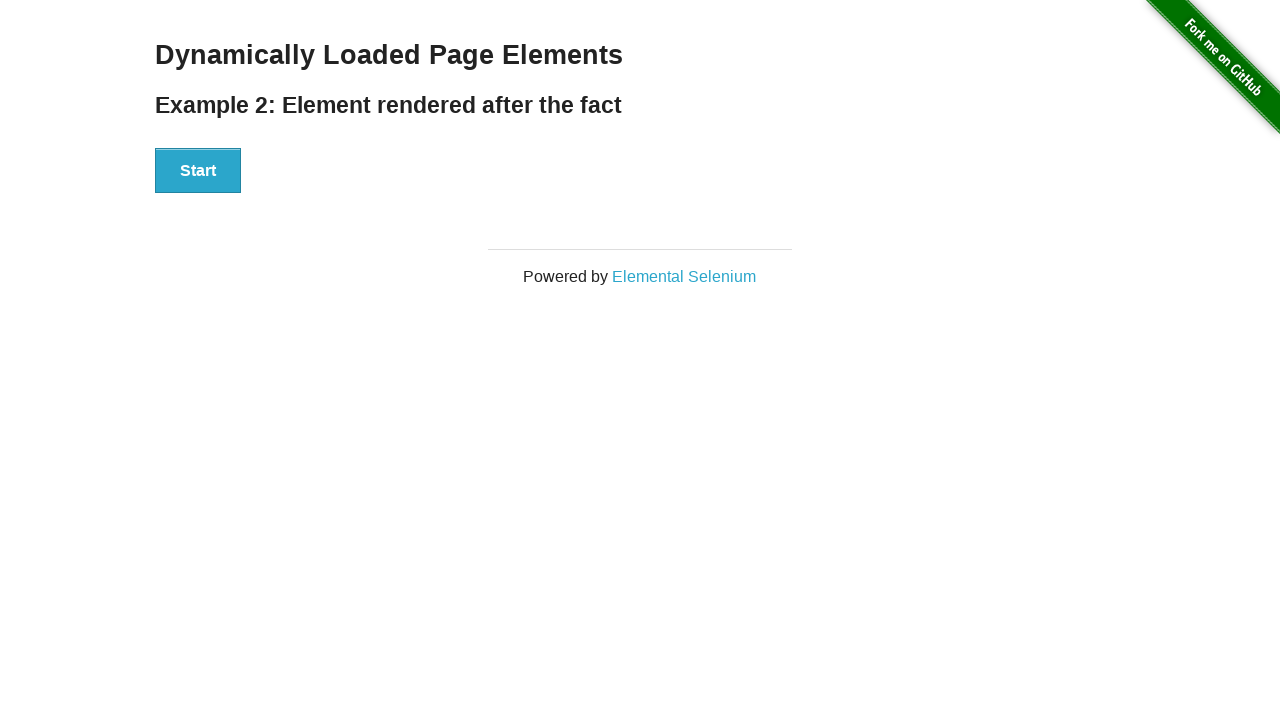

Clicked Start button to initiate dynamic loading at (198, 171) on xpath=//button[contains(text(),'Start')]
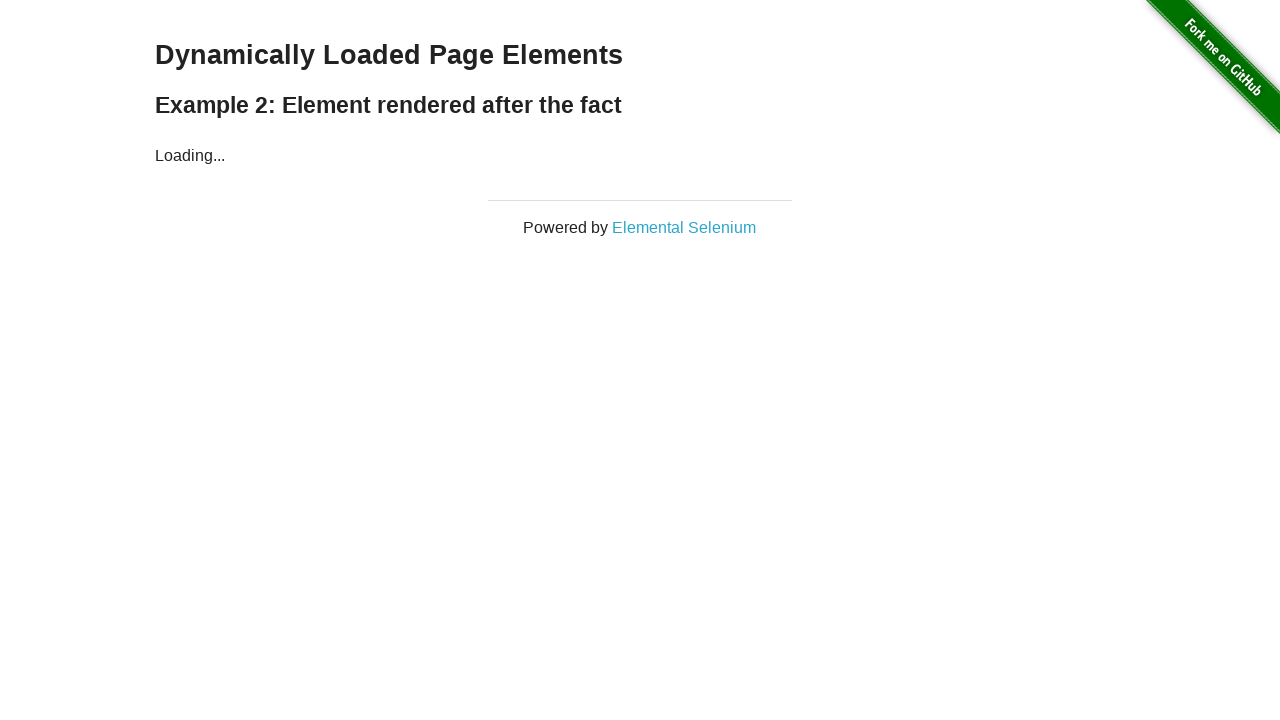

Loading icon disappeared
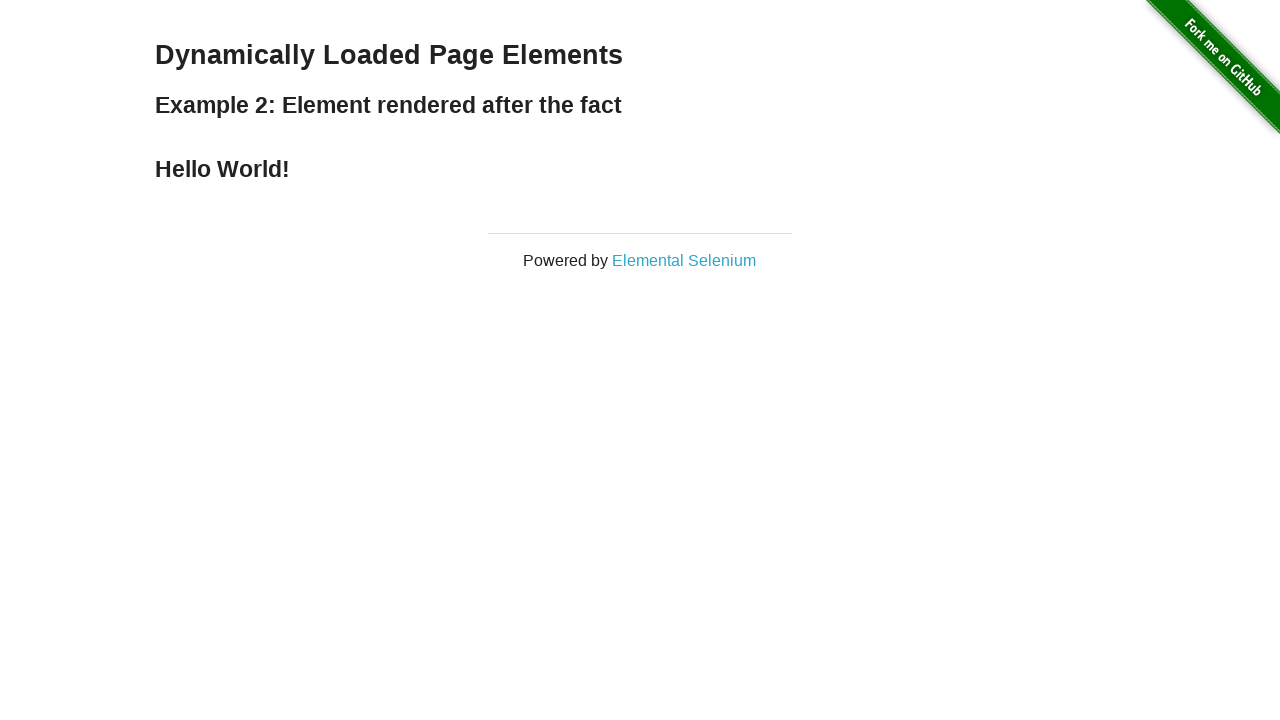

Hello World text is now visible
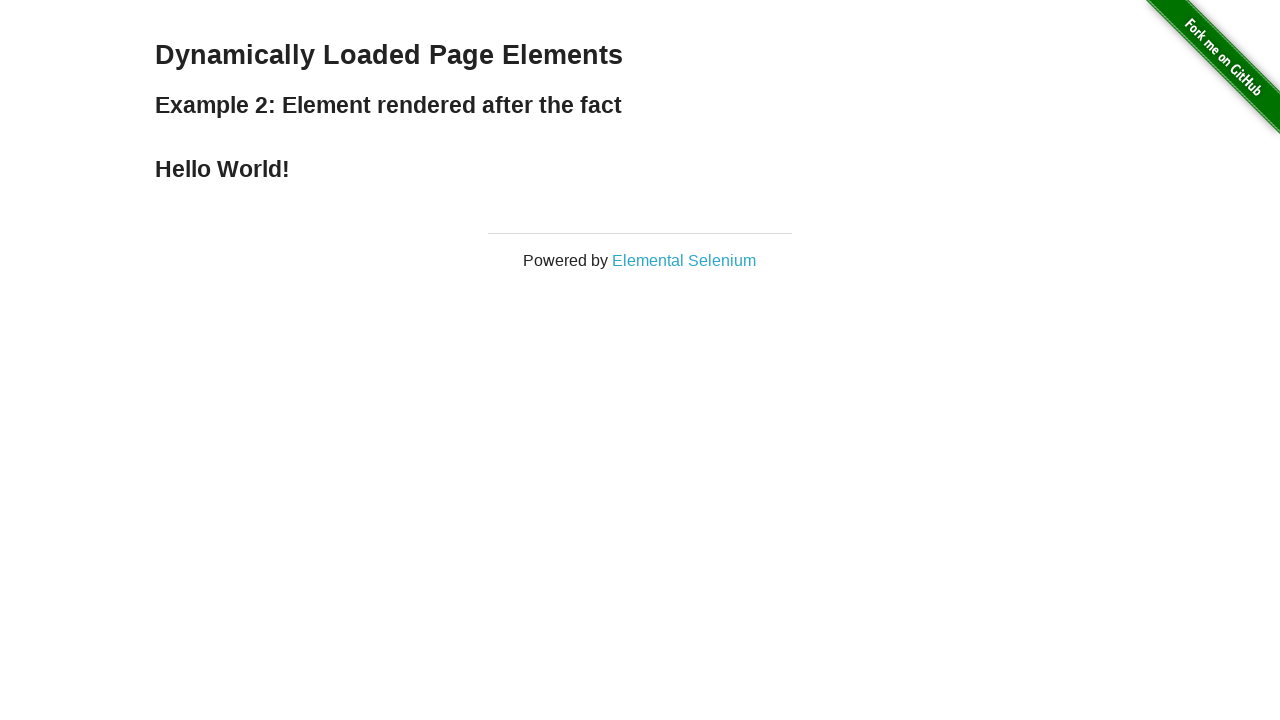

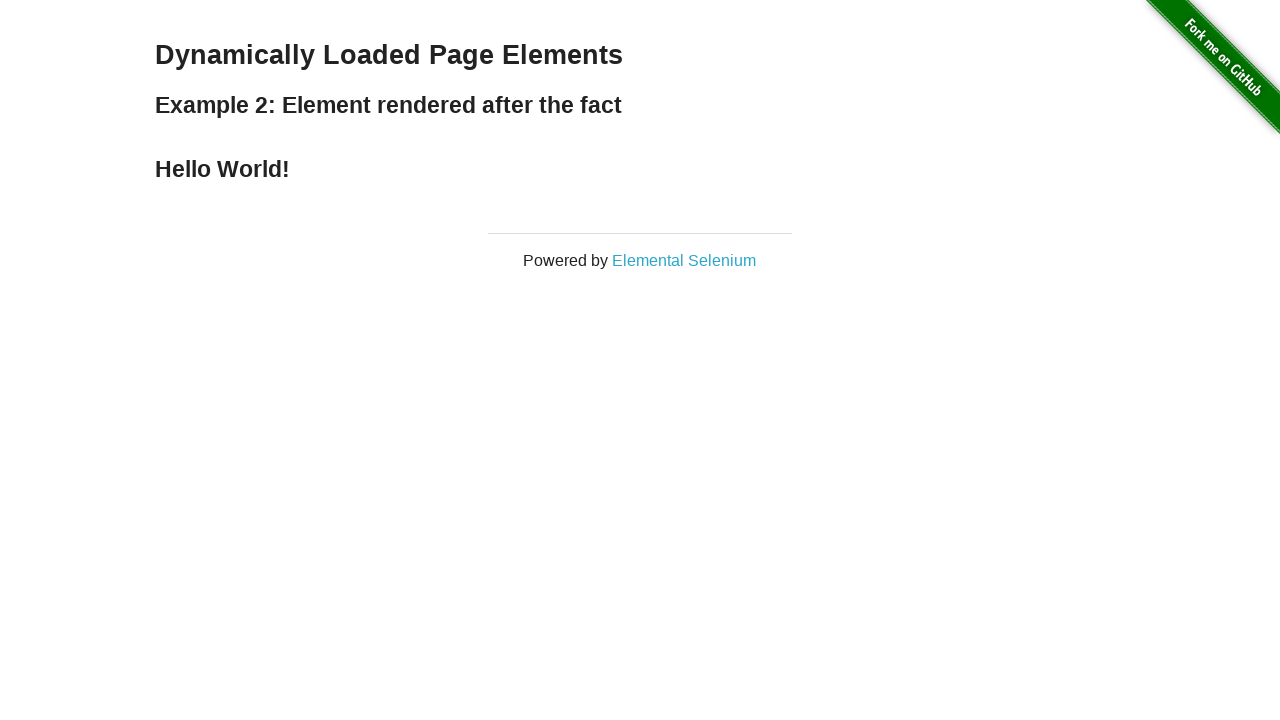